Tests clicking the open window button to trigger a new window popup.

Starting URL: https://rahulshettyacademy.com/AutomationPractice/

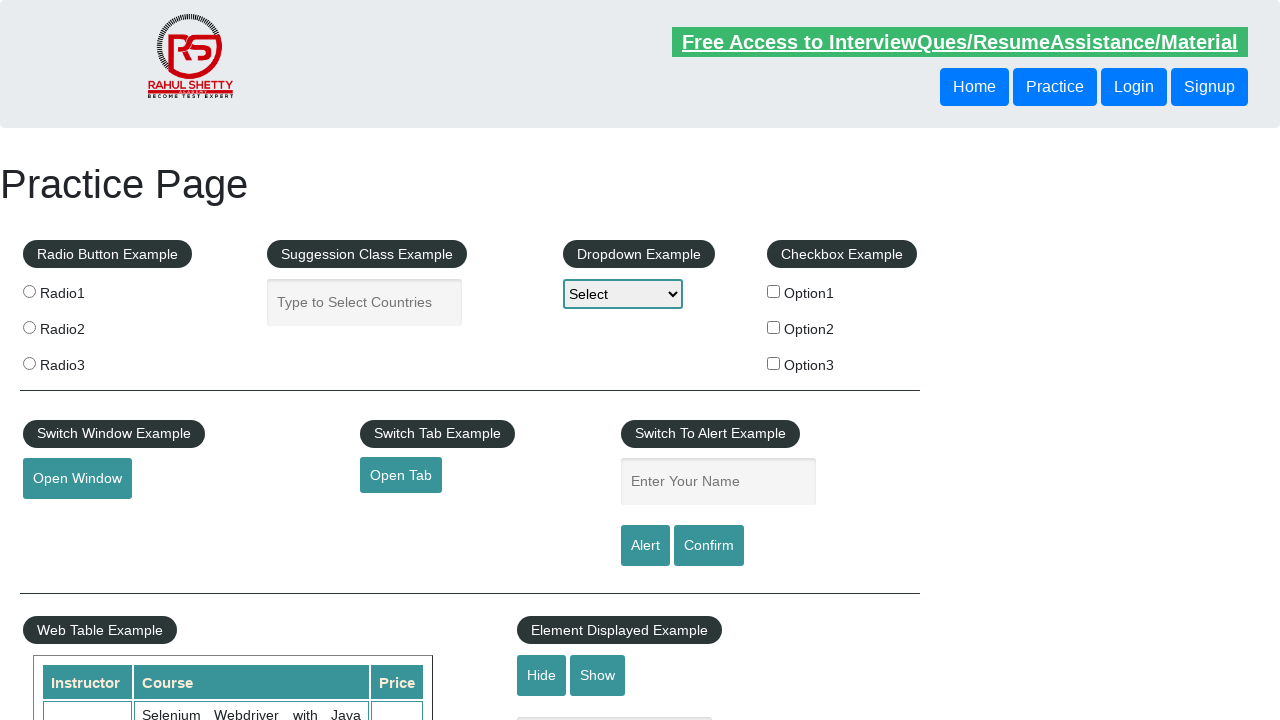

Clicked open window button to trigger new window popup at (77, 479) on #openwindow
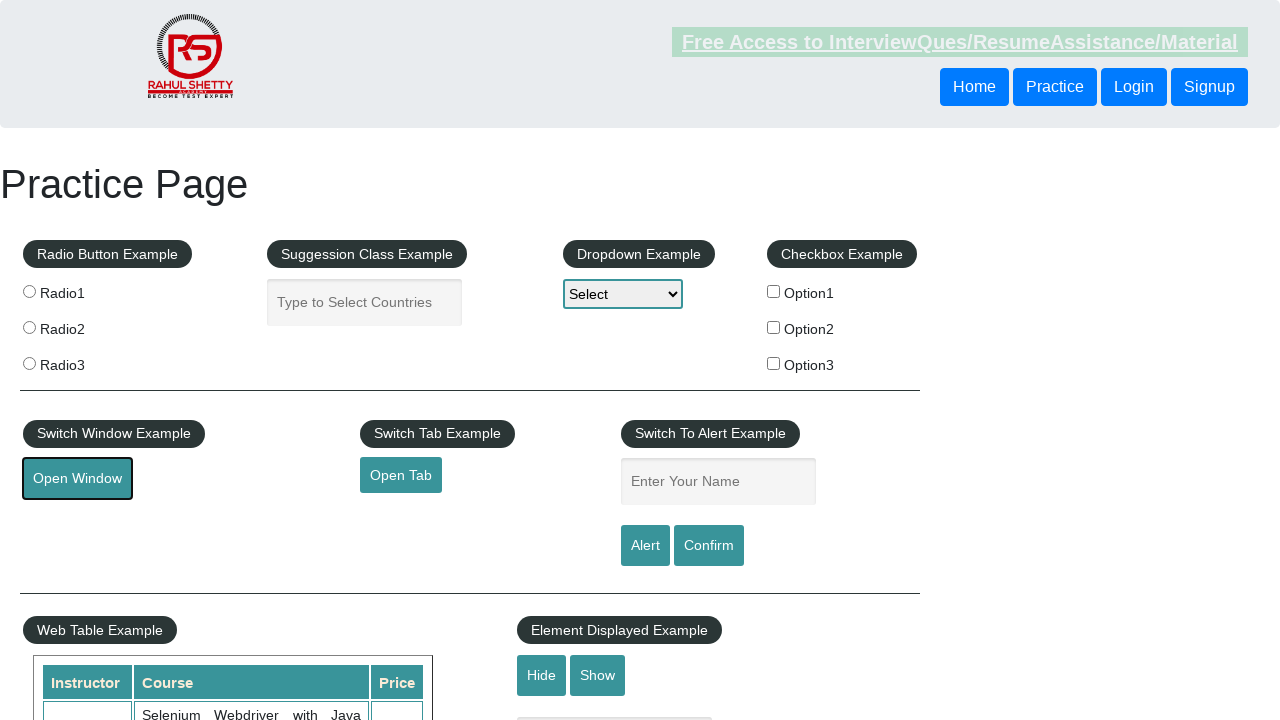

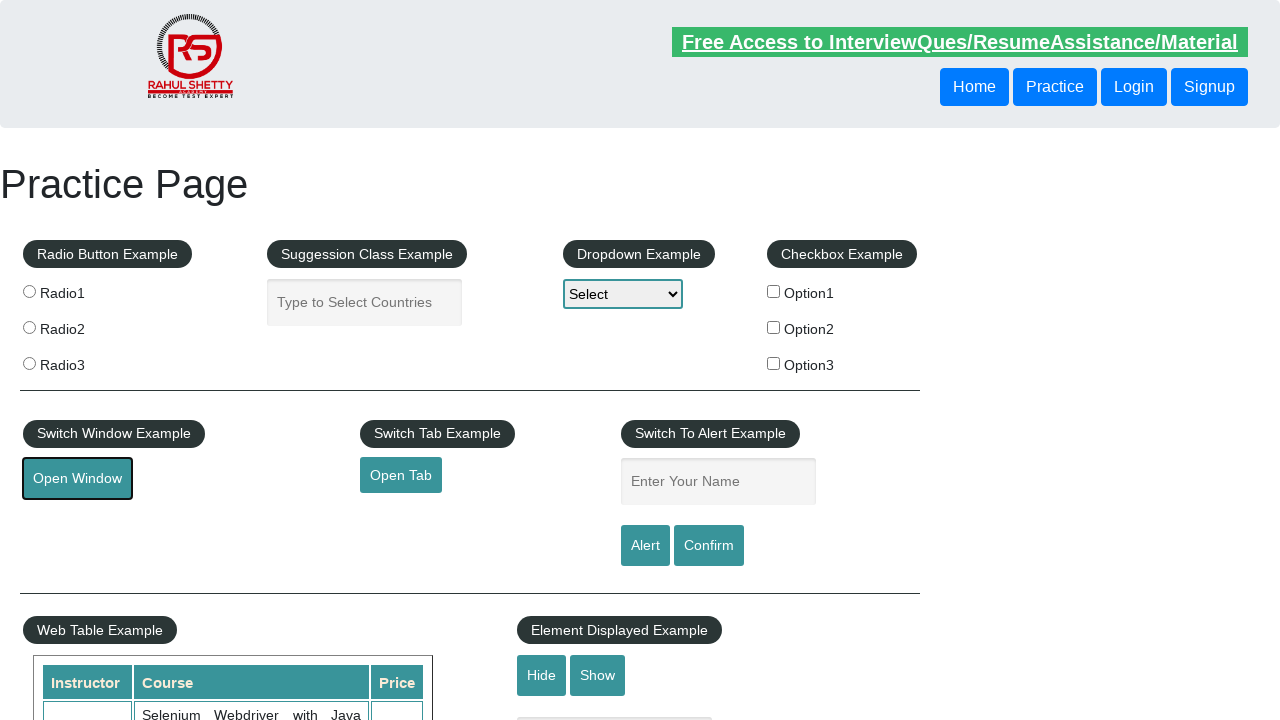